Tests mouse hover interaction by hovering over an element and then double-clicking on a "Top" link

Starting URL: https://rahulshettyacademy.com/AutomationPractice/

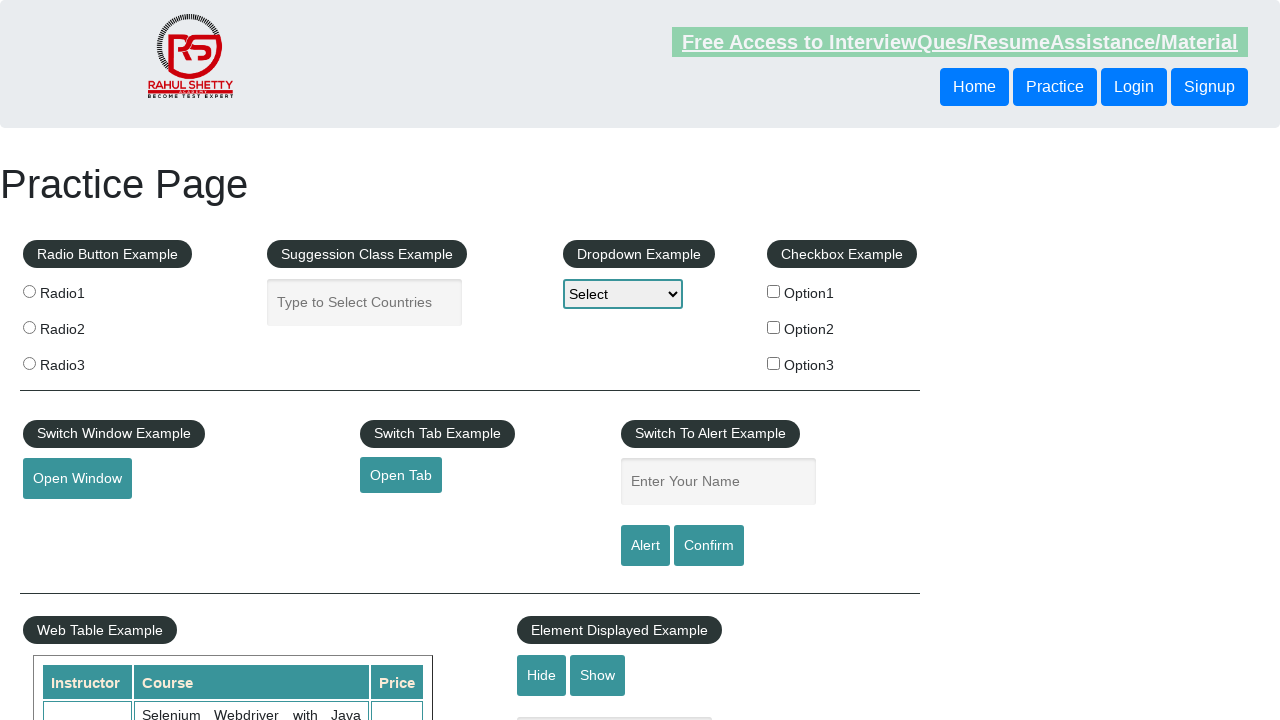

Hovered over the mouse hover element at (83, 361) on #mousehover
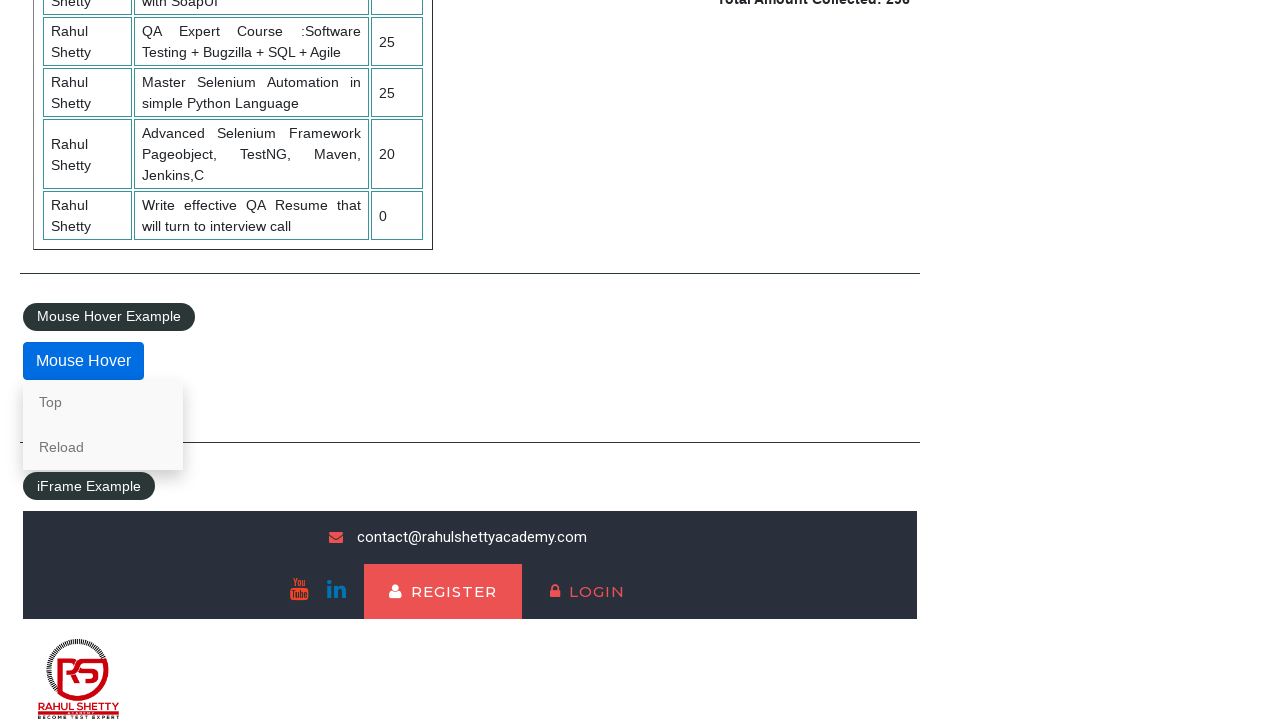

Double-clicked on the 'Top' link at (103, 402) on text=Top
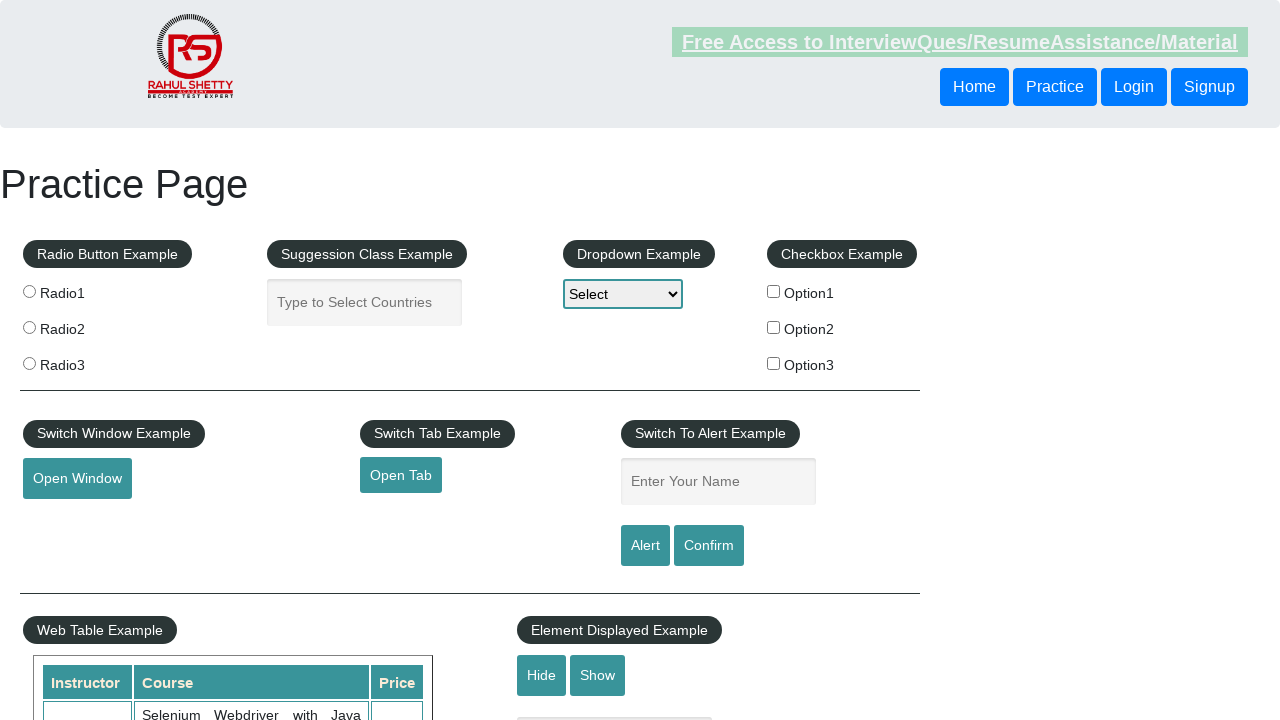

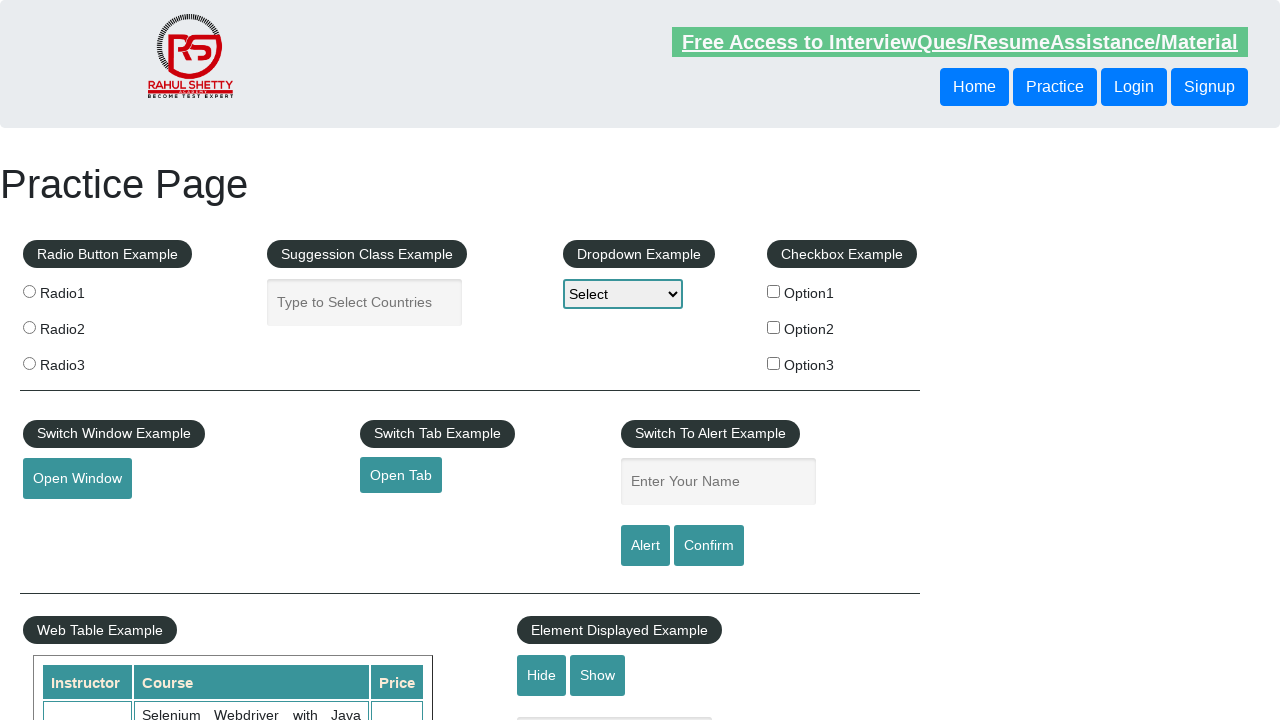